Tests checkbox functionality on a dropdown practice page by clicking checkboxes and verifying their selected states, including friends and family checkbox and senior citizen discount checkbox.

Starting URL: https://rahulshettyacademy.com/dropdownsPractise/

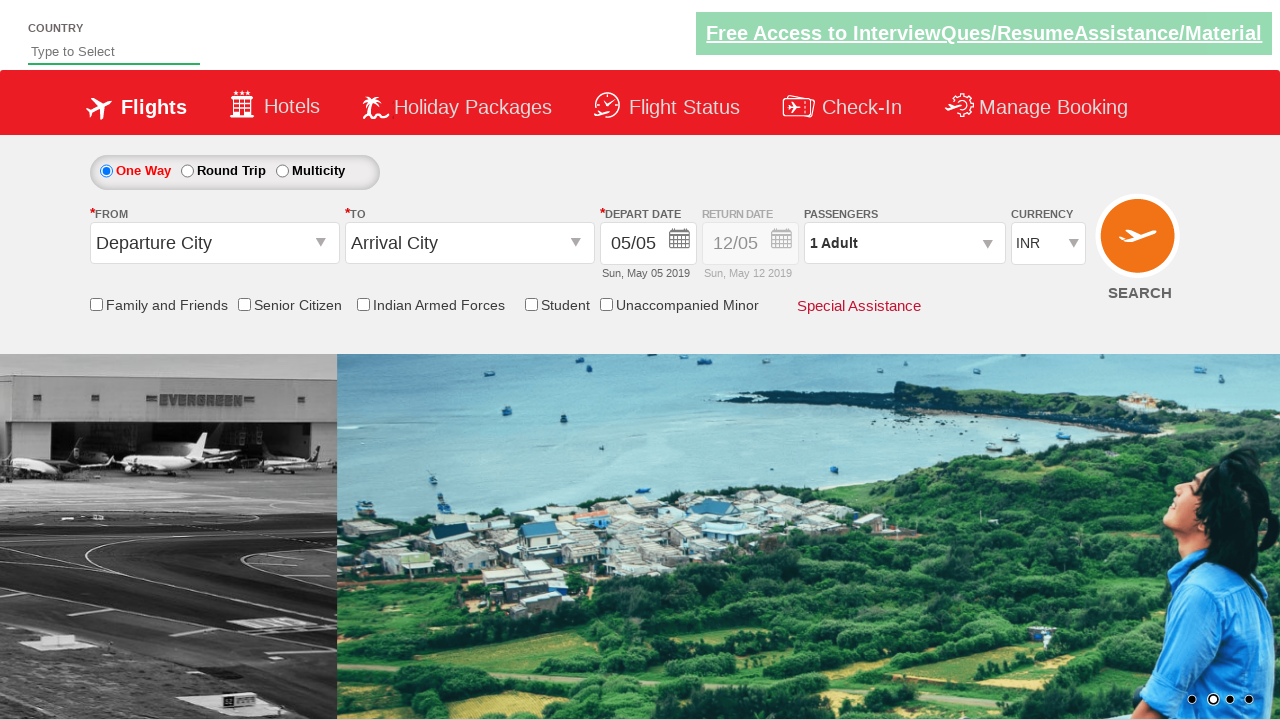

Located friends and family checkbox element
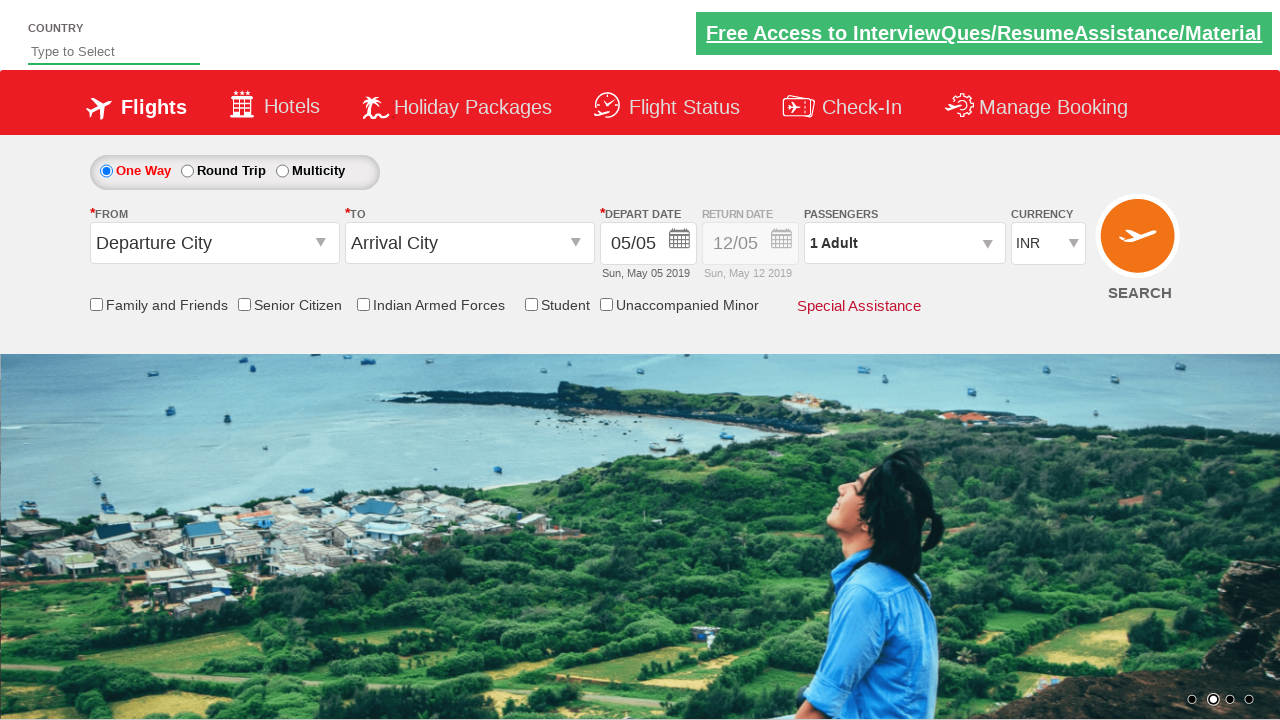

Verified friends and family checkbox is not initially selected
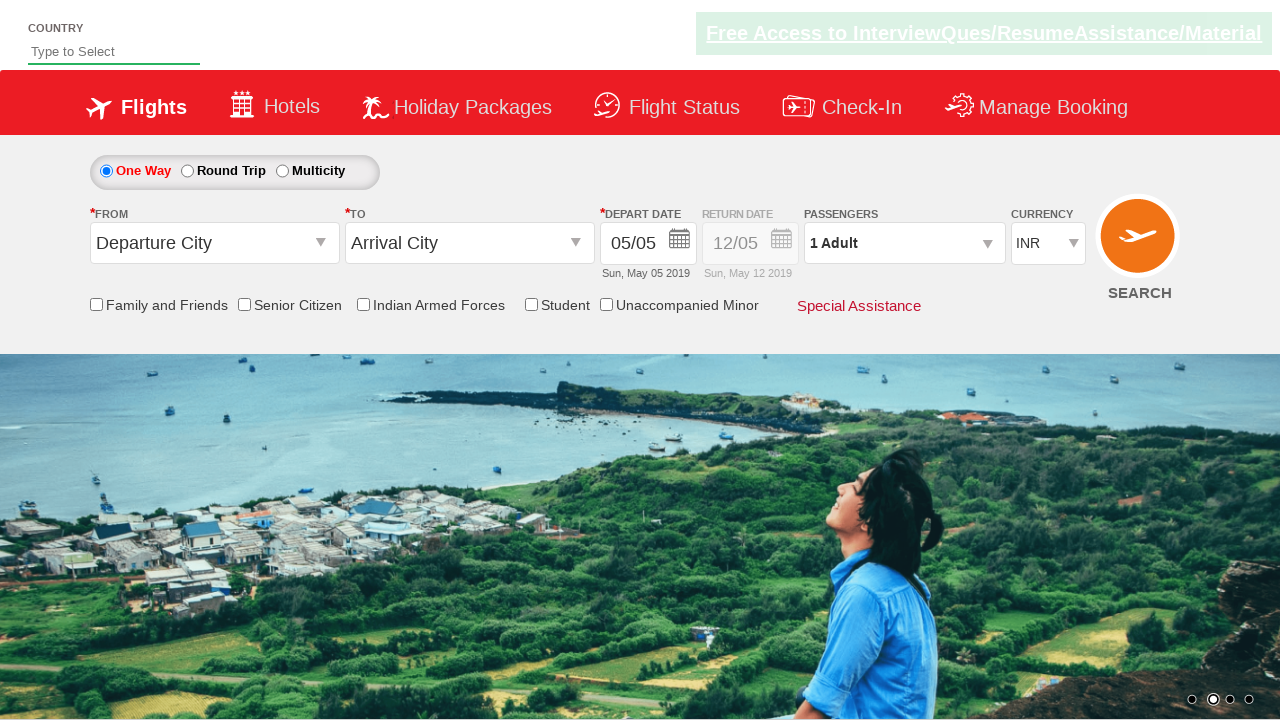

Clicked friends and family checkbox at (96, 304) on input[id$='friendsandfamily']
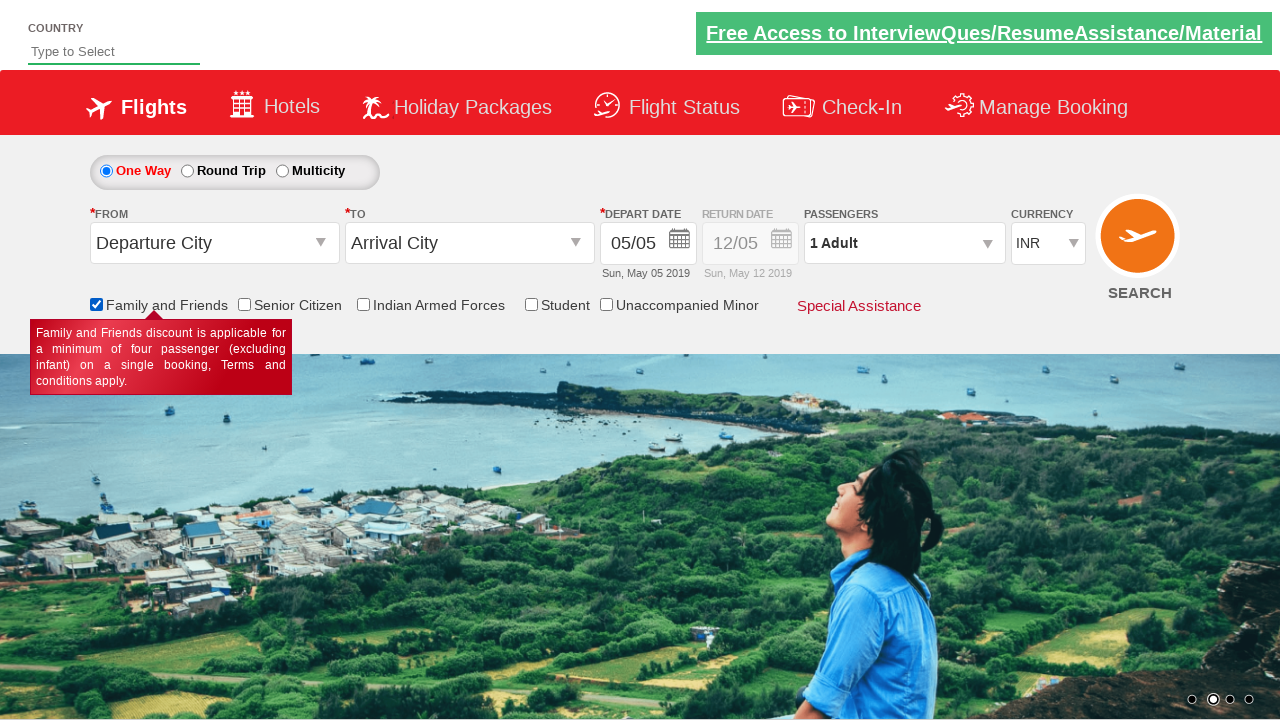

Verified friends and family checkbox is now selected
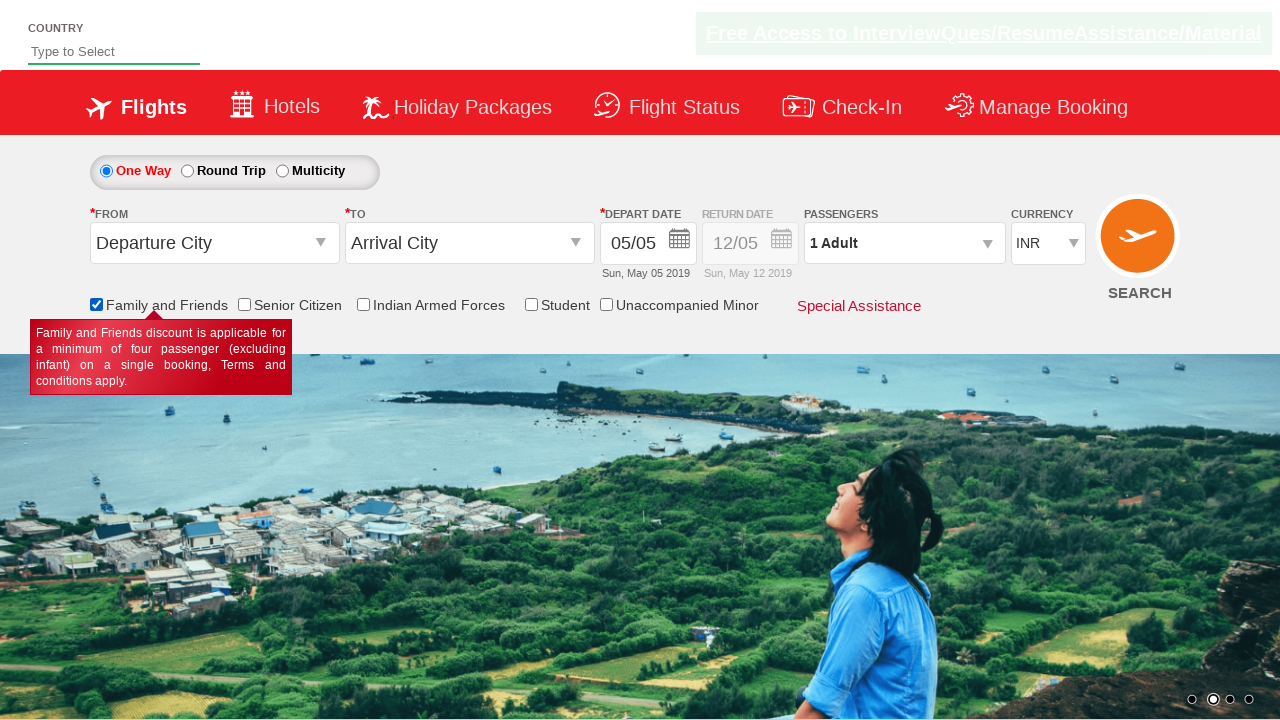

Verified total of 6 checkboxes on the page
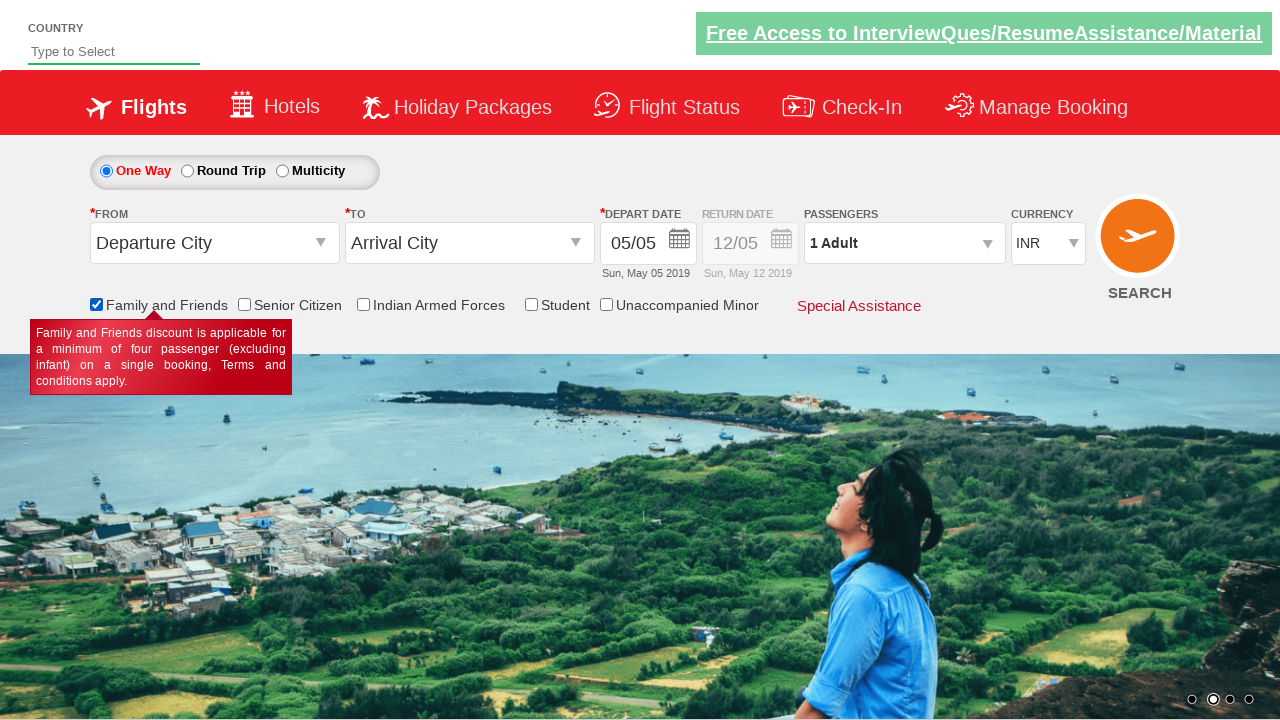

Located senior citizen discount checkbox and verified it is not selected
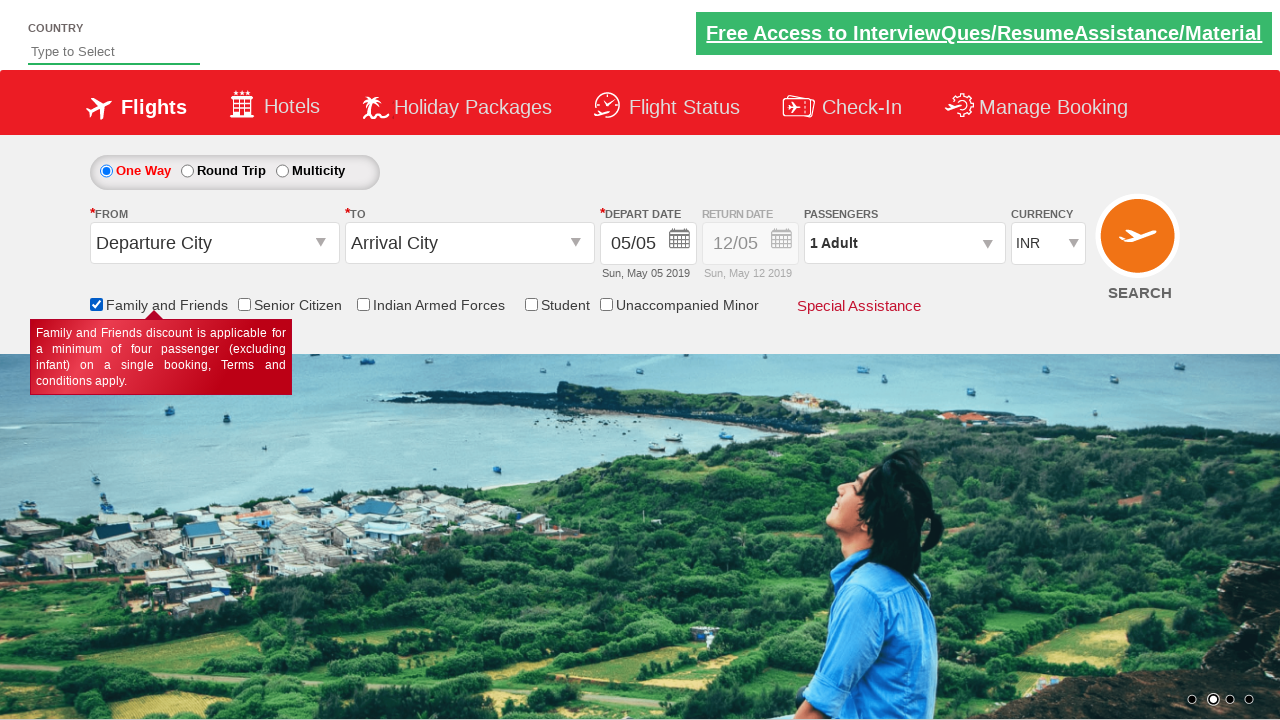

Clicked senior citizen discount checkbox at (244, 304) on input[id*='SeniorCitizenDiscount']
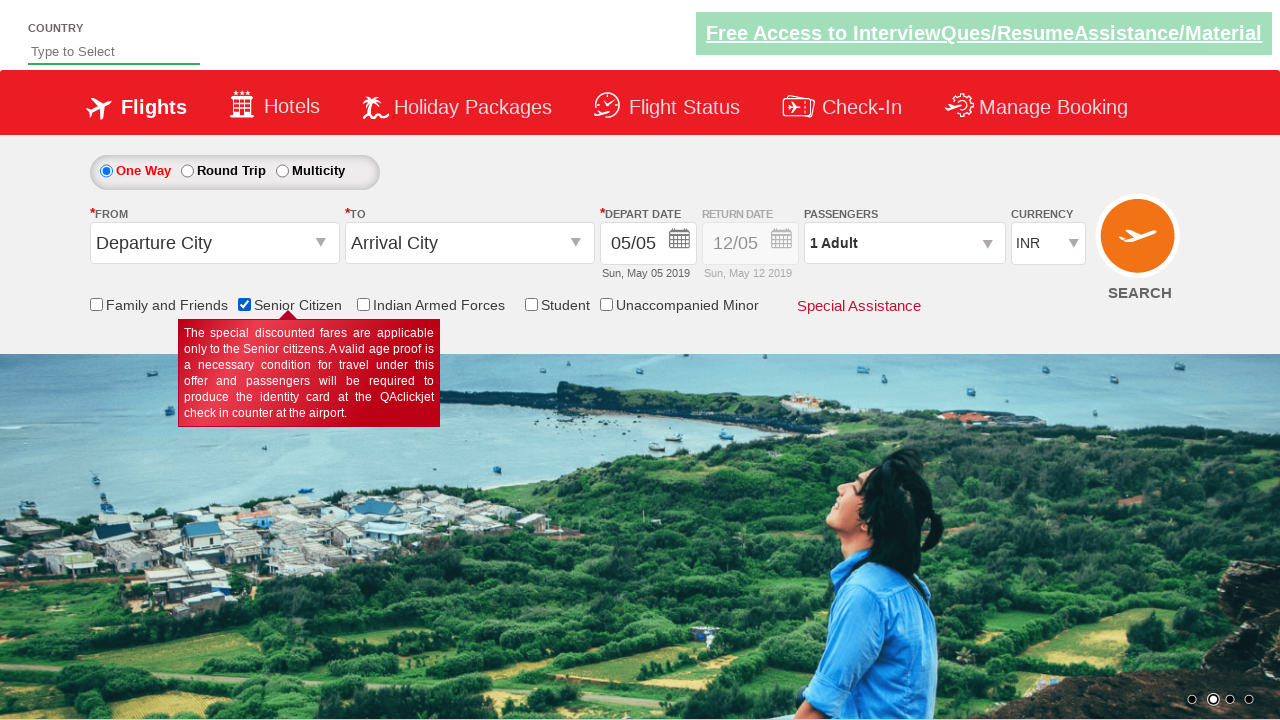

Verified senior citizen discount checkbox is now selected
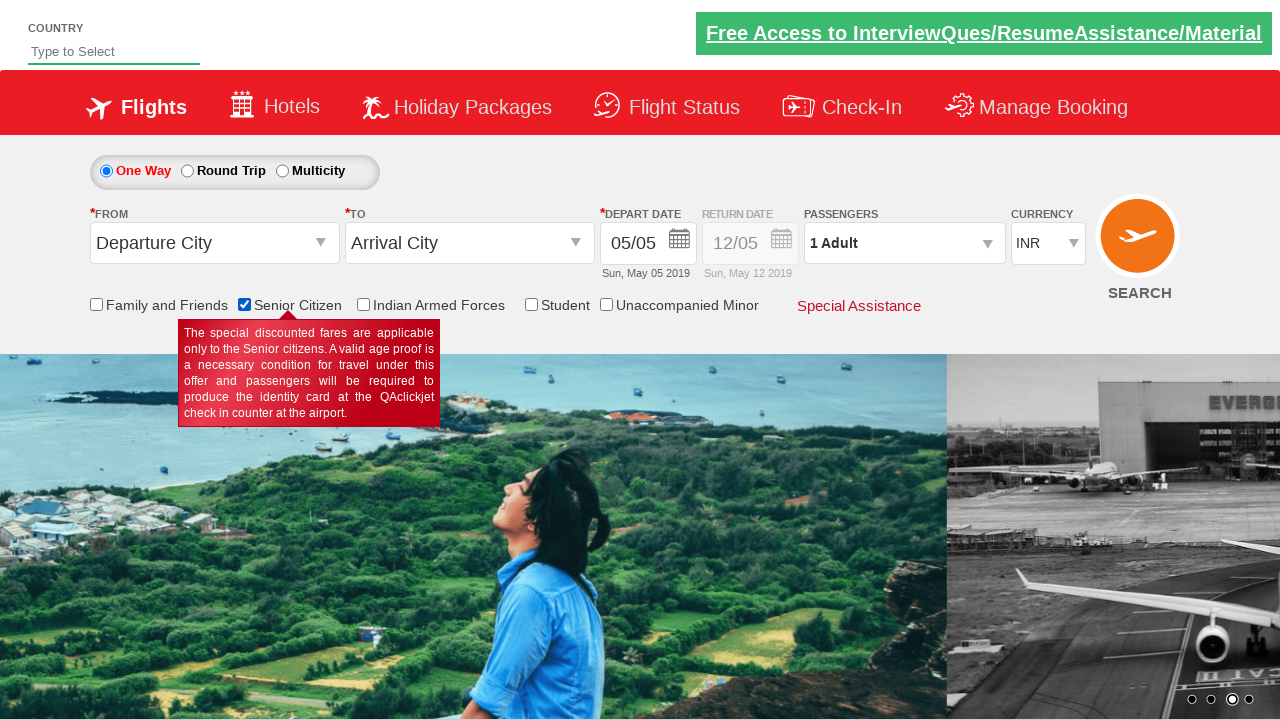

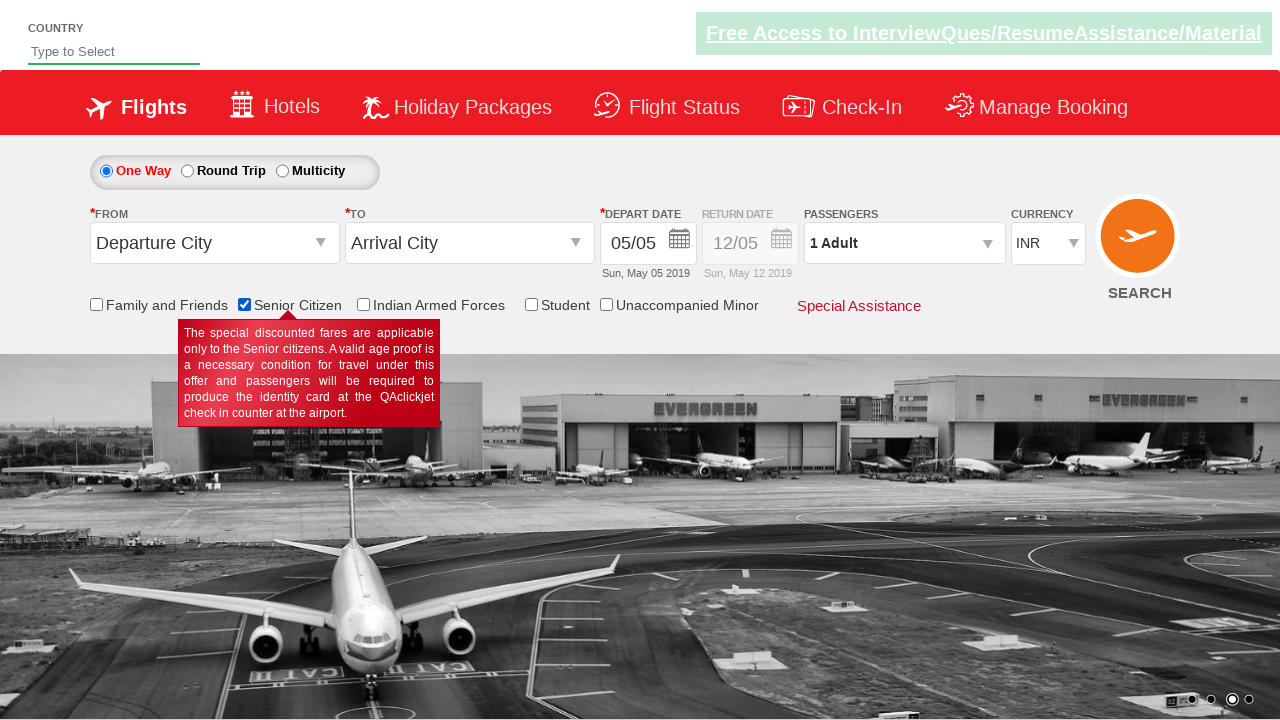